Tests that the complete all checkbox updates its state when individual items are completed or cleared

Starting URL: https://demo.playwright.dev/todomvc

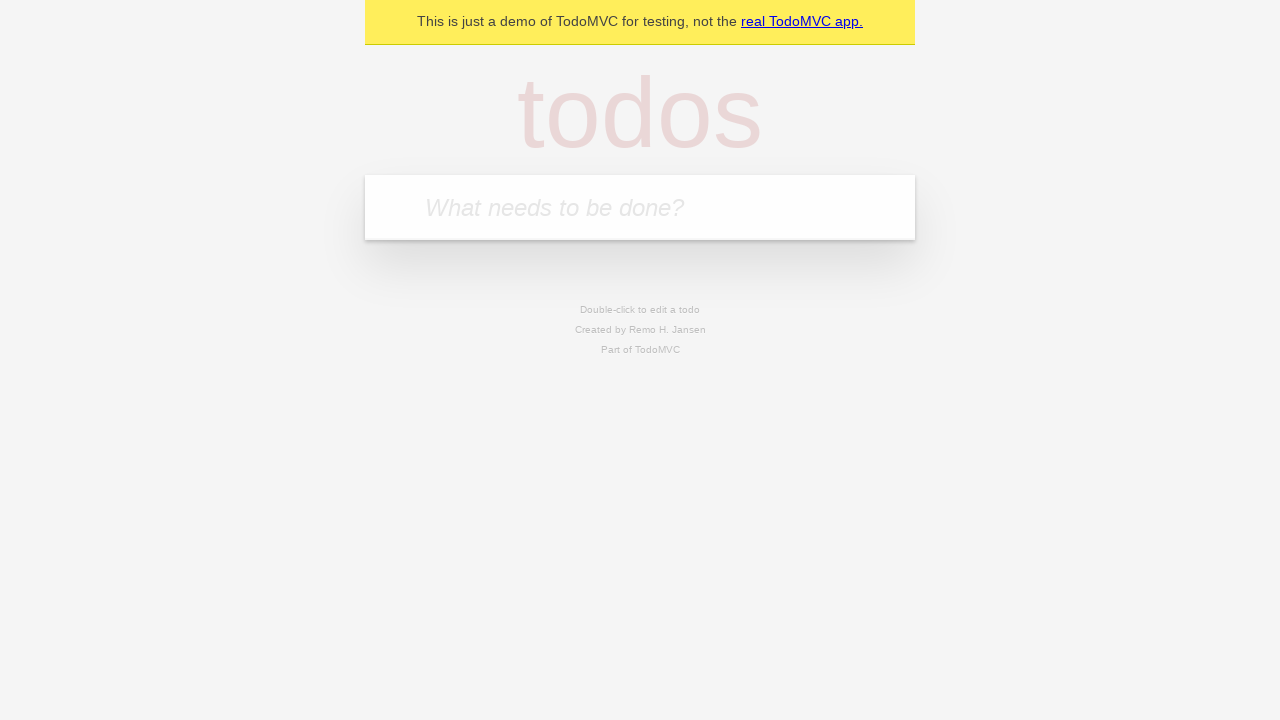

Filled todo input with 'buy some cheese' on internal:attr=[placeholder="What needs to be done?"i]
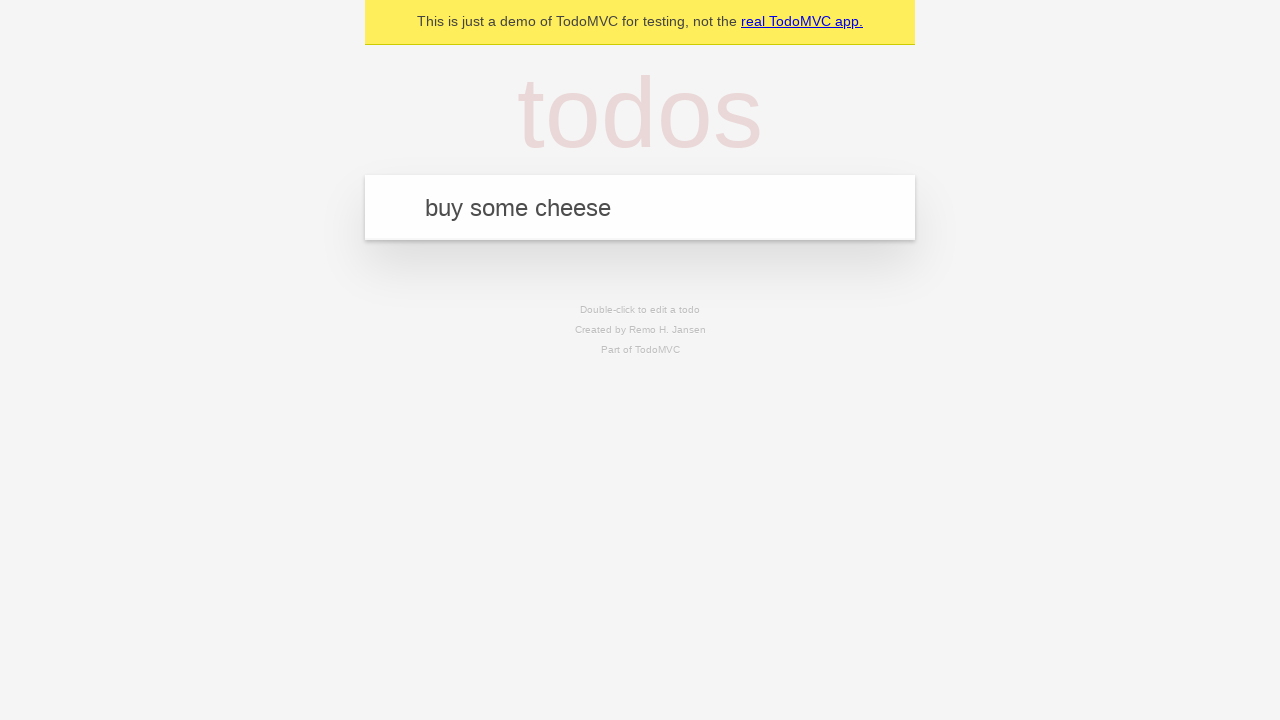

Pressed Enter to create todo 'buy some cheese' on internal:attr=[placeholder="What needs to be done?"i]
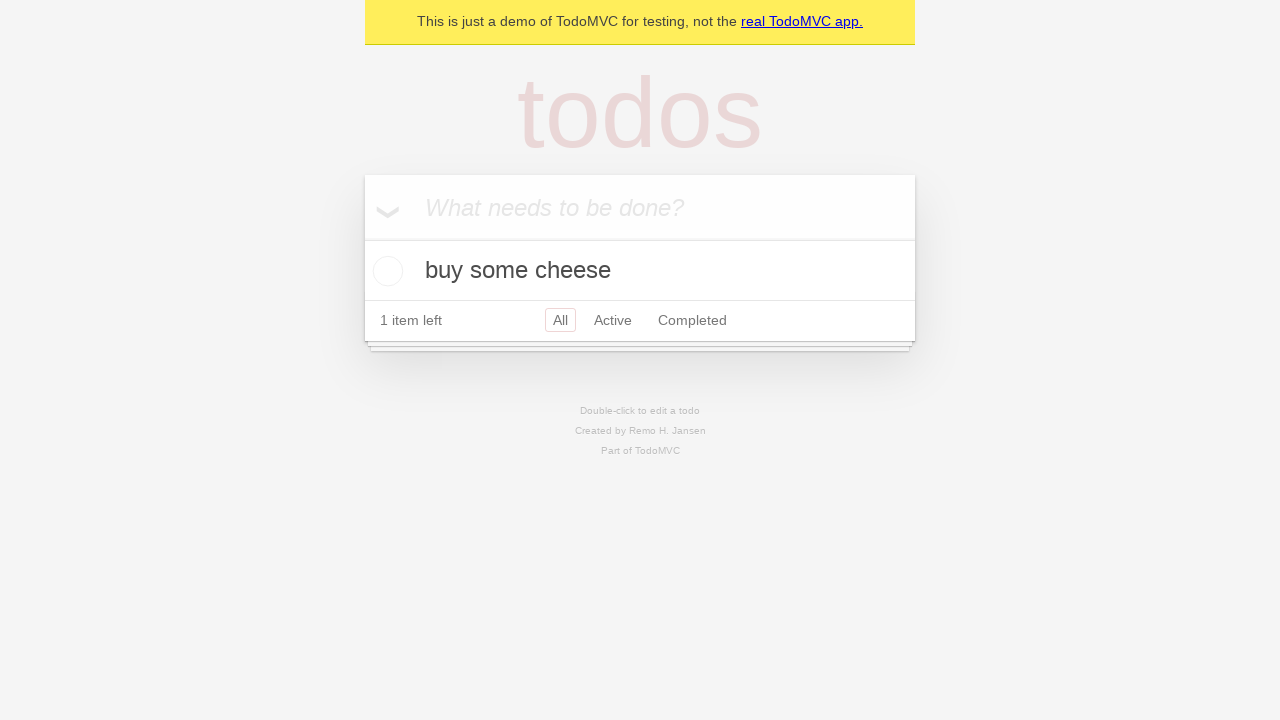

Filled todo input with 'feed the cat' on internal:attr=[placeholder="What needs to be done?"i]
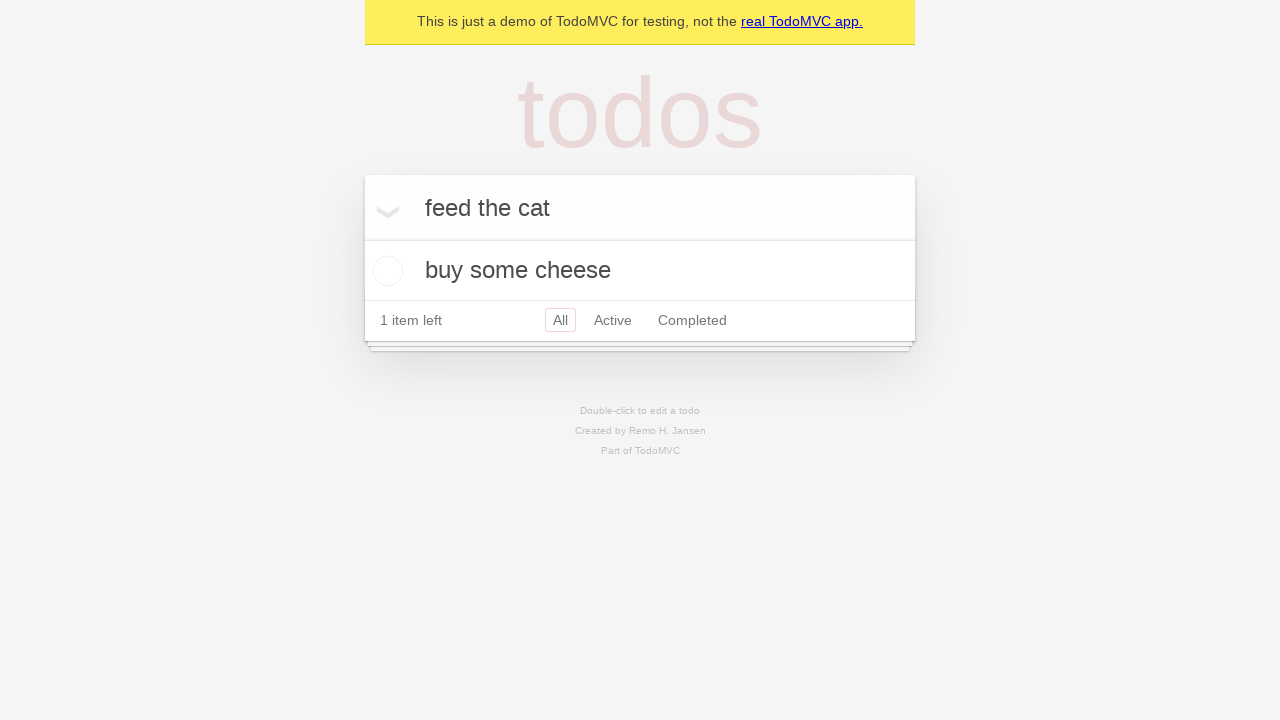

Pressed Enter to create todo 'feed the cat' on internal:attr=[placeholder="What needs to be done?"i]
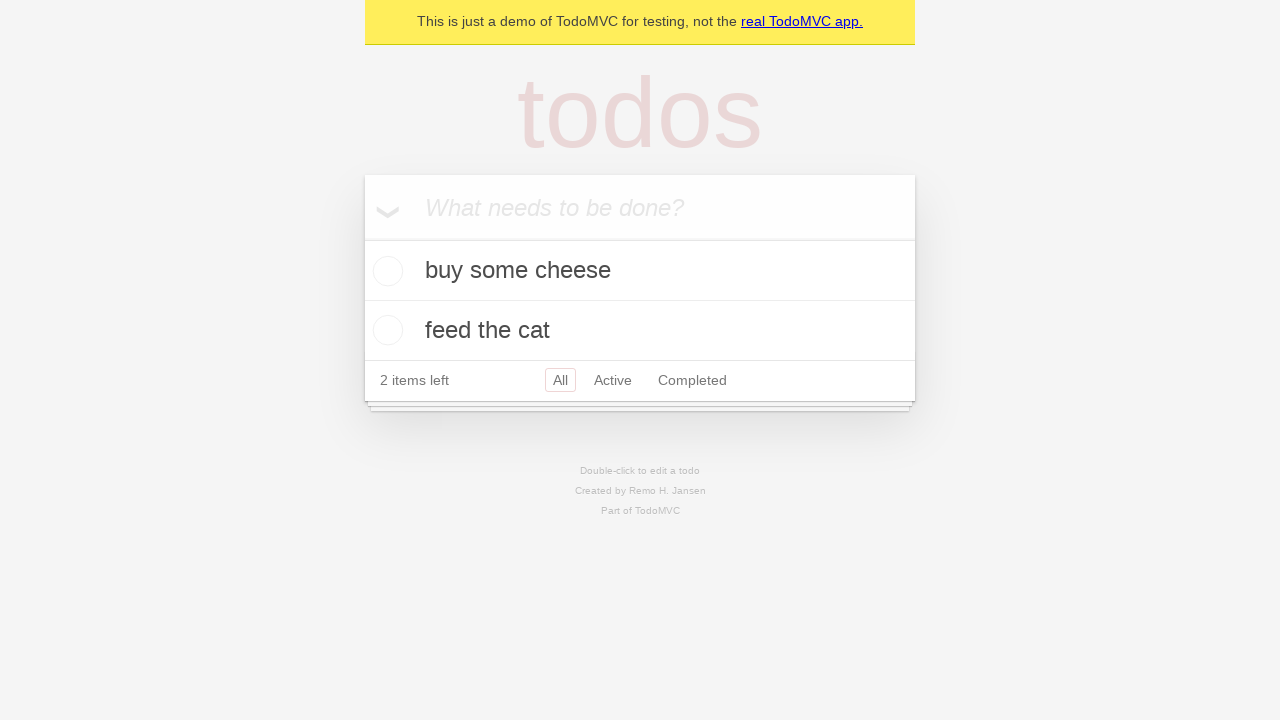

Filled todo input with 'book a doctors appointment' on internal:attr=[placeholder="What needs to be done?"i]
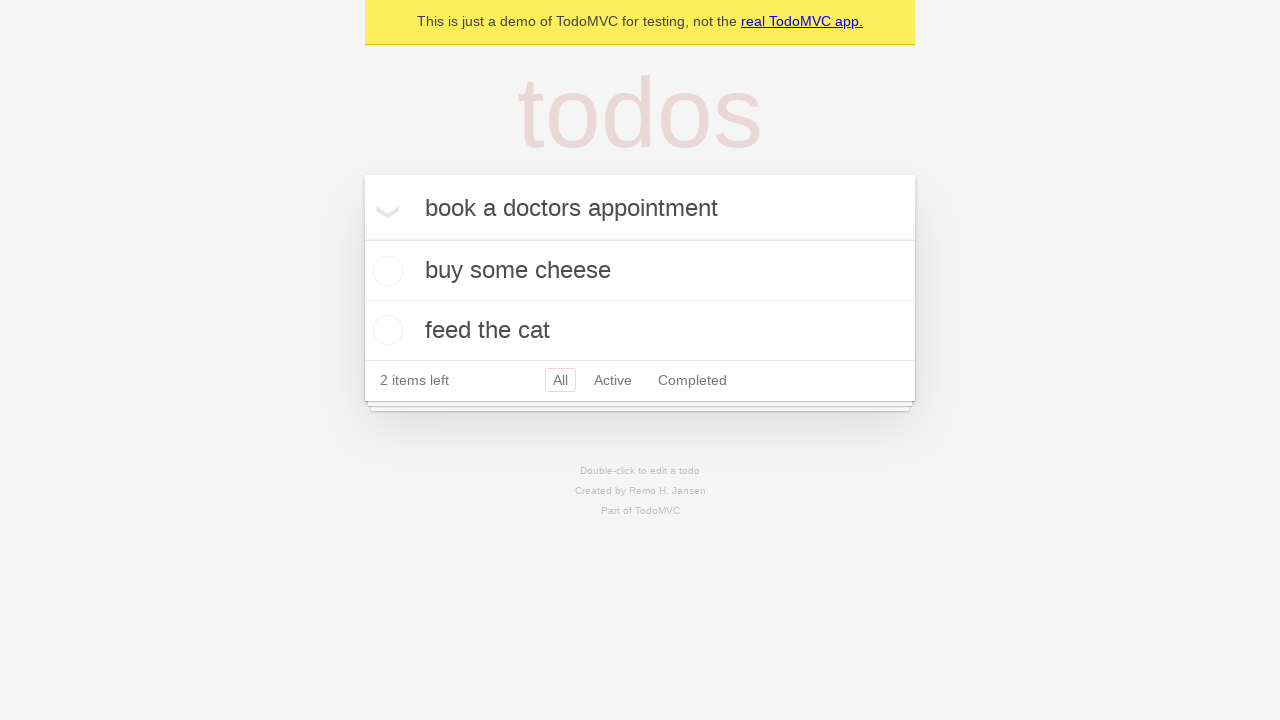

Pressed Enter to create todo 'book a doctors appointment' on internal:attr=[placeholder="What needs to be done?"i]
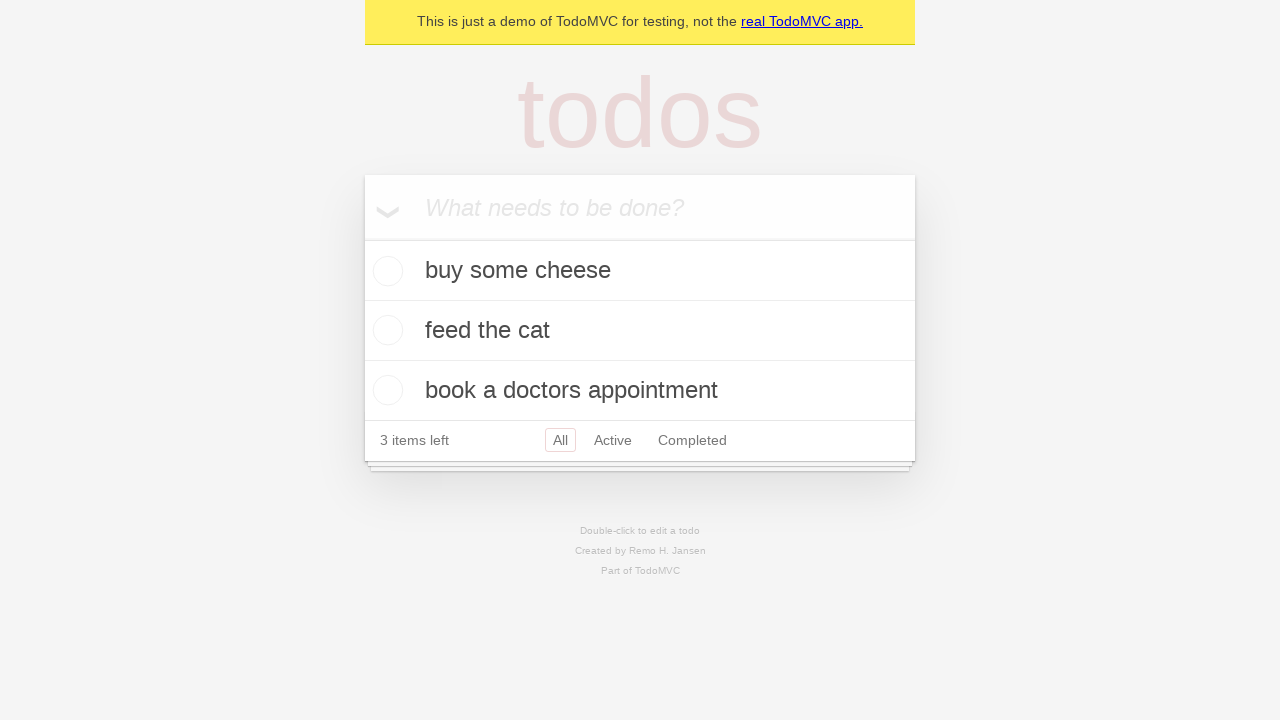

Waited for all 3 todo items to appear
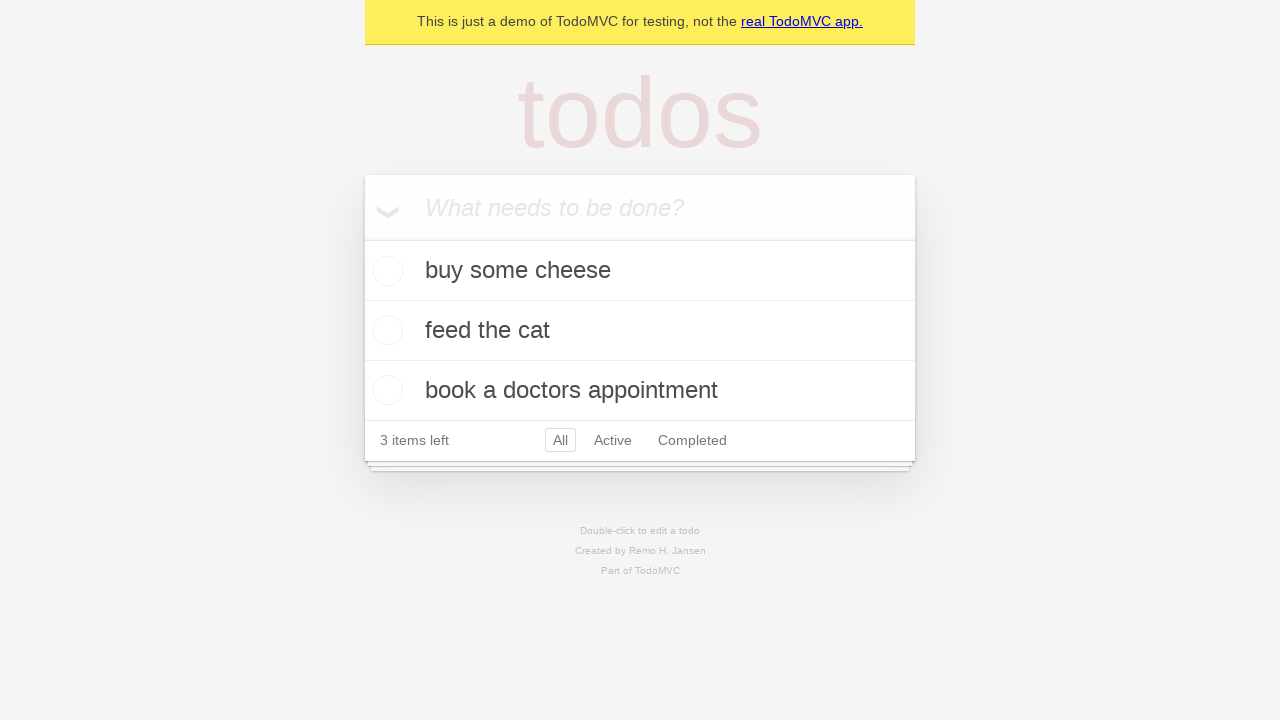

Clicked 'Mark all as complete' checkbox to check all todos at (362, 238) on internal:label="Mark all as complete"i
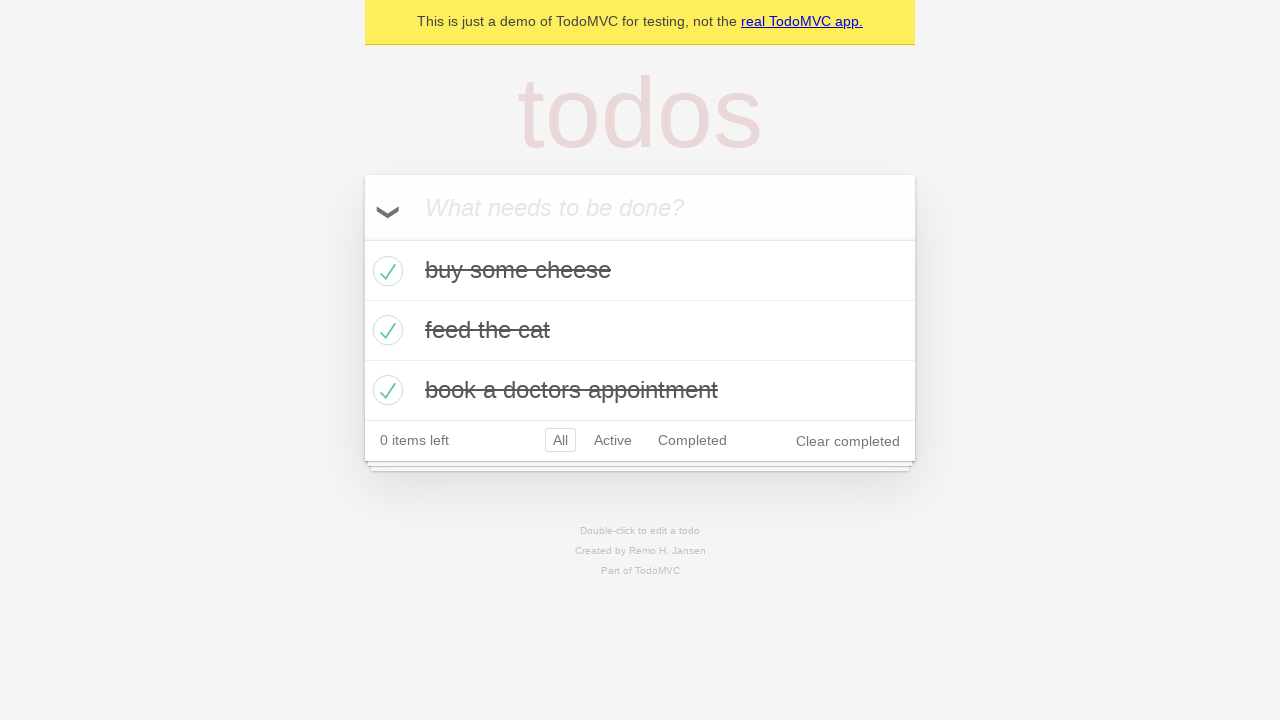

Unchecked the first todo item at (385, 271) on internal:testid=[data-testid="todo-item"s] >> nth=0 >> internal:role=checkbox
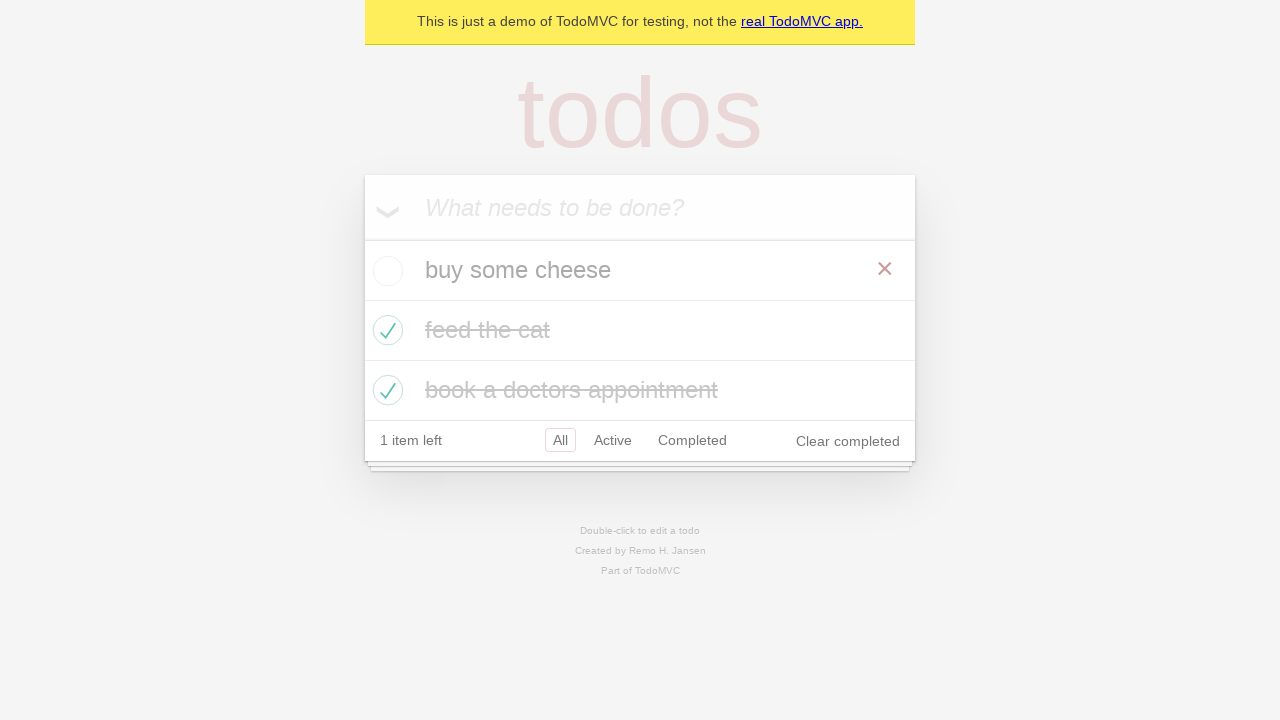

Rechecked the first todo item at (385, 271) on internal:testid=[data-testid="todo-item"s] >> nth=0 >> internal:role=checkbox
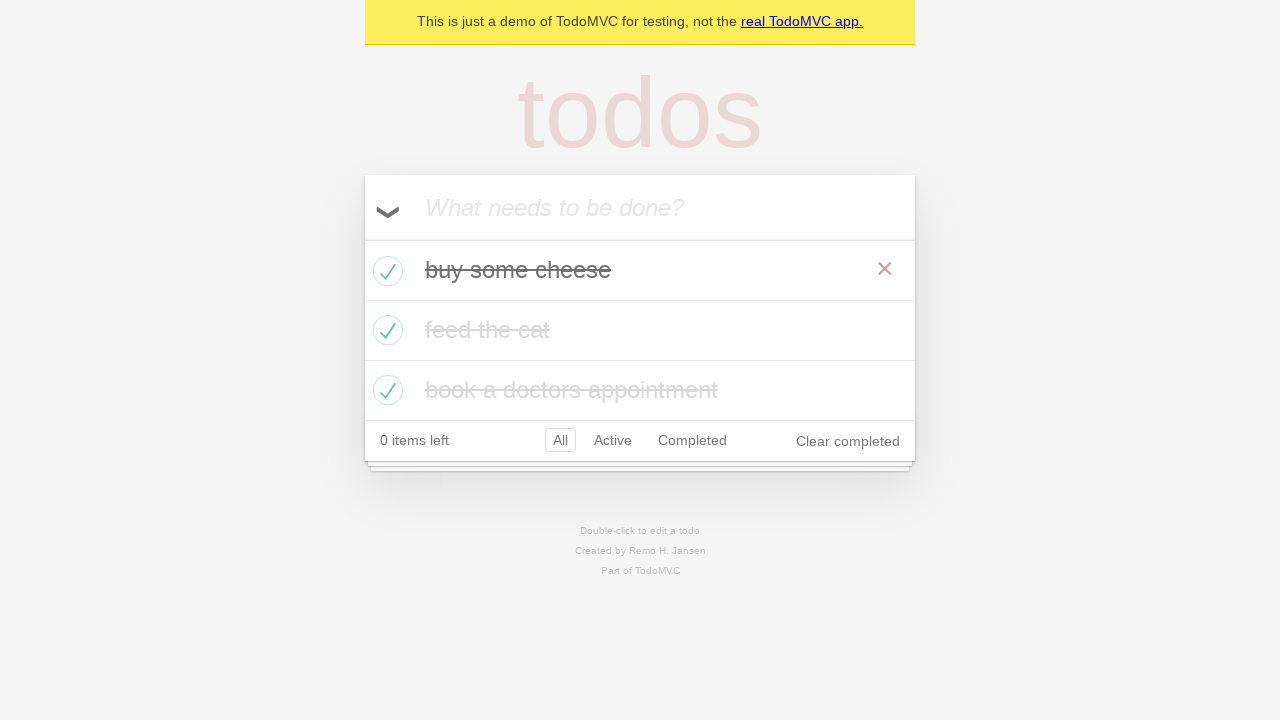

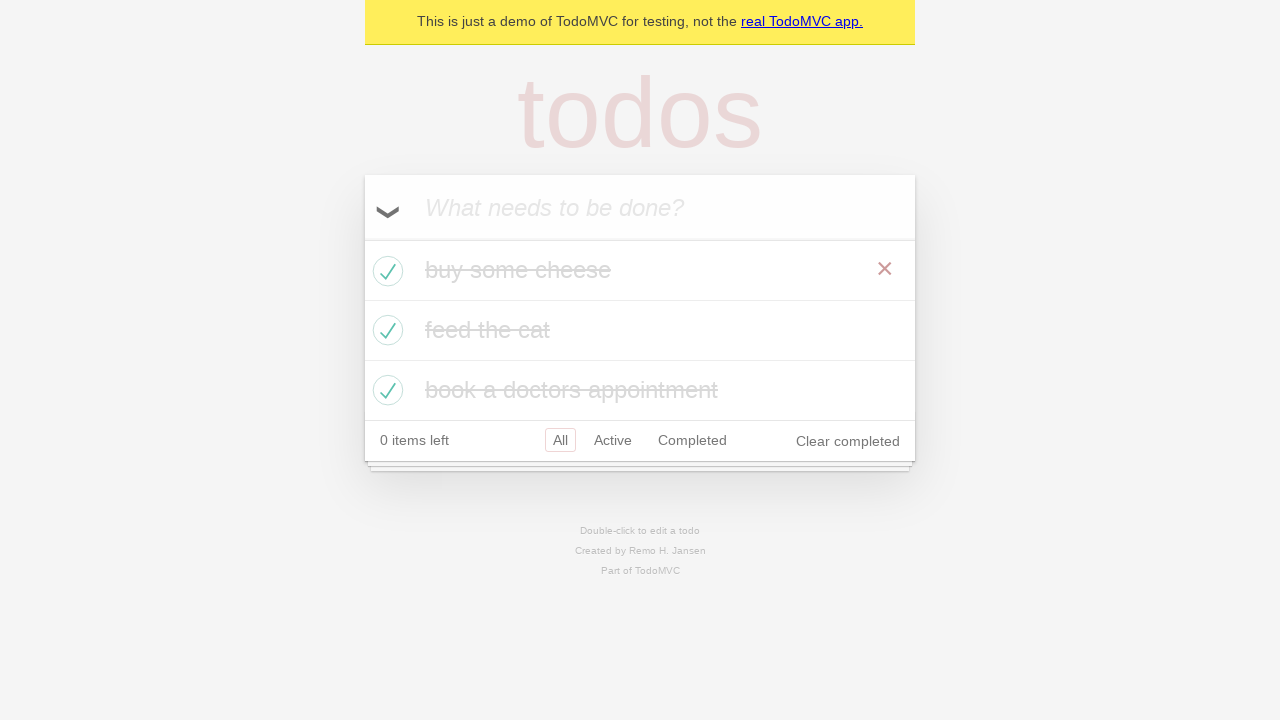